Navigates to the home page and clicks on the "Redirect Link" option

Starting URL: https://the-internet.herokuapp.com

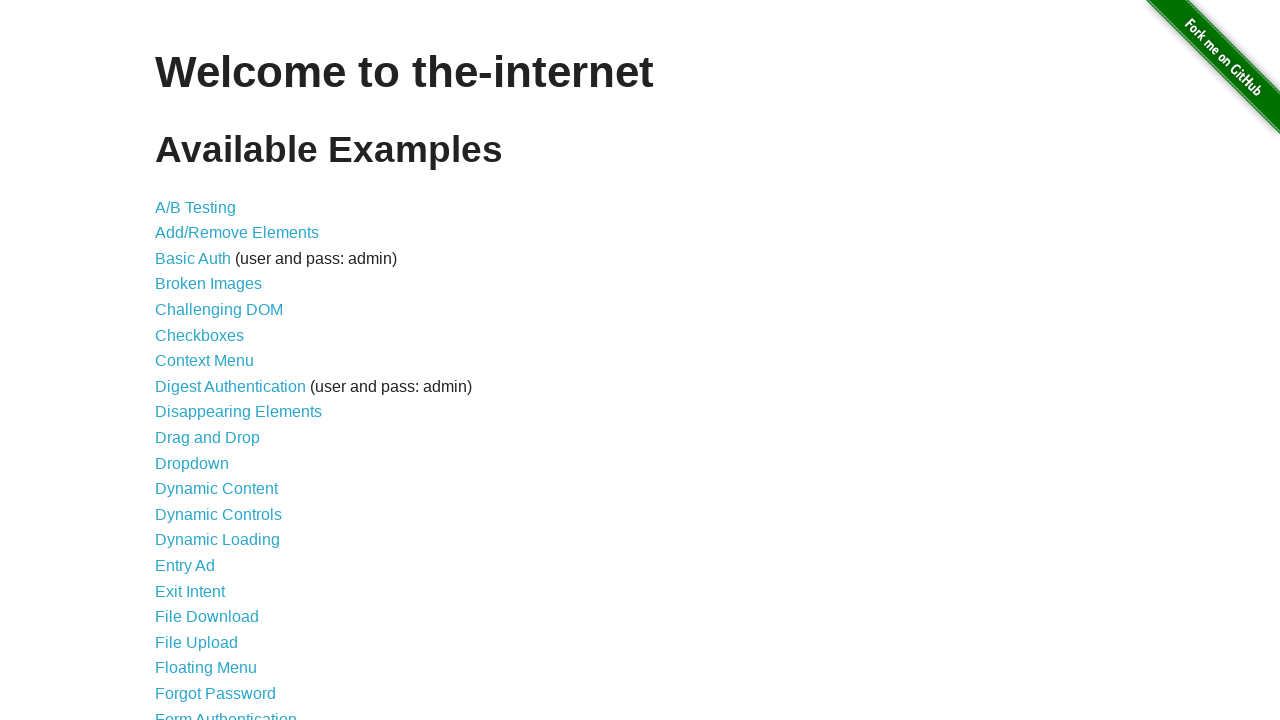

Navigated to the home page at https://the-internet.herokuapp.com
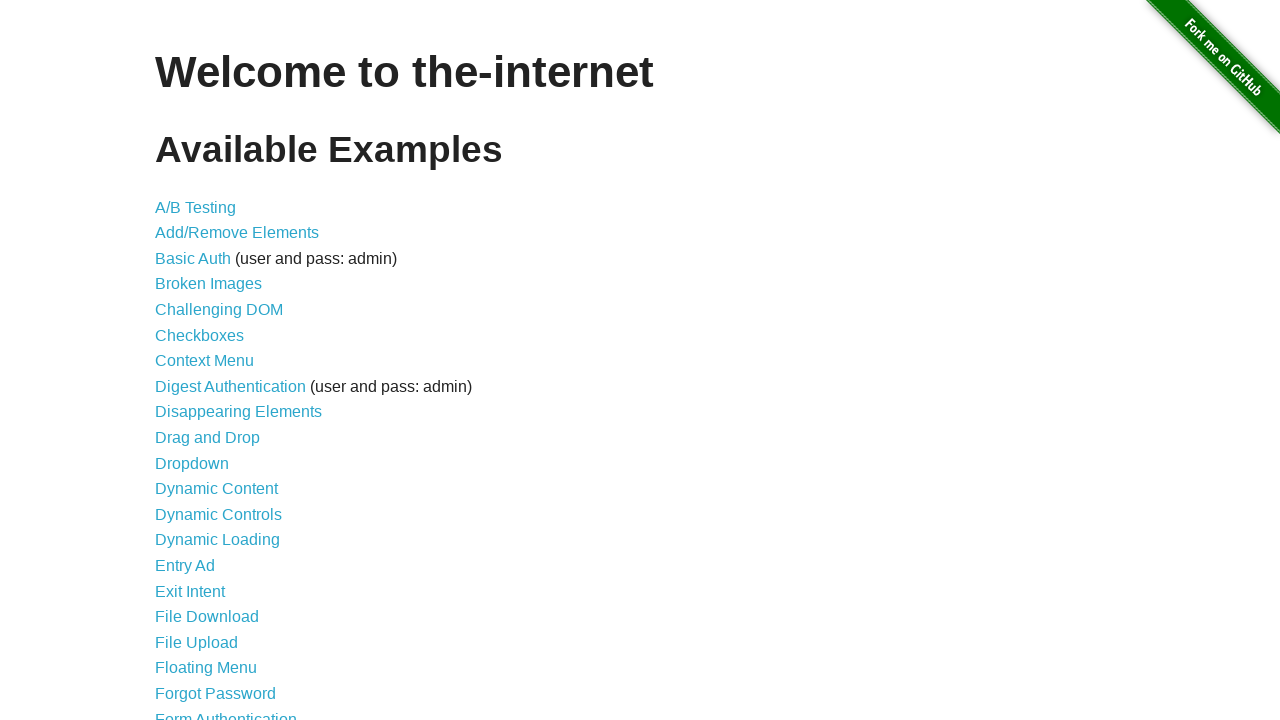

Clicked on the Redirect Link option at (202, 446) on xpath=//a[contains(text(),'Redirect Link')]
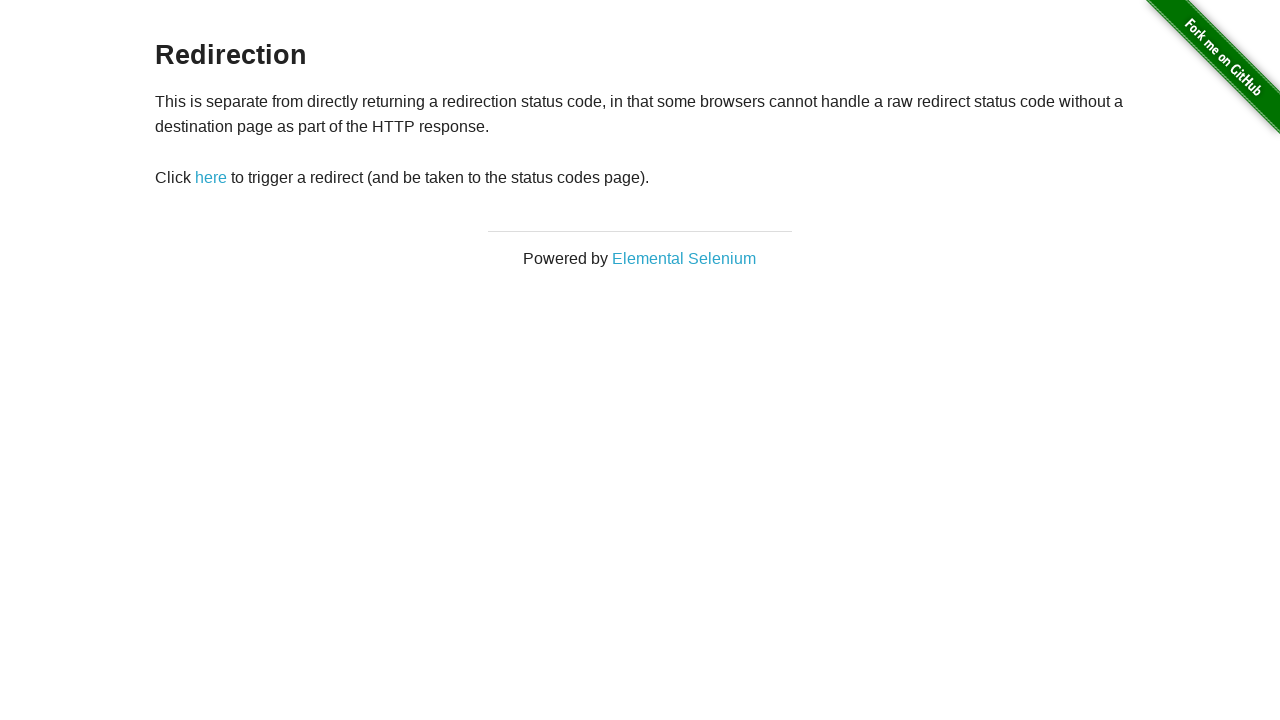

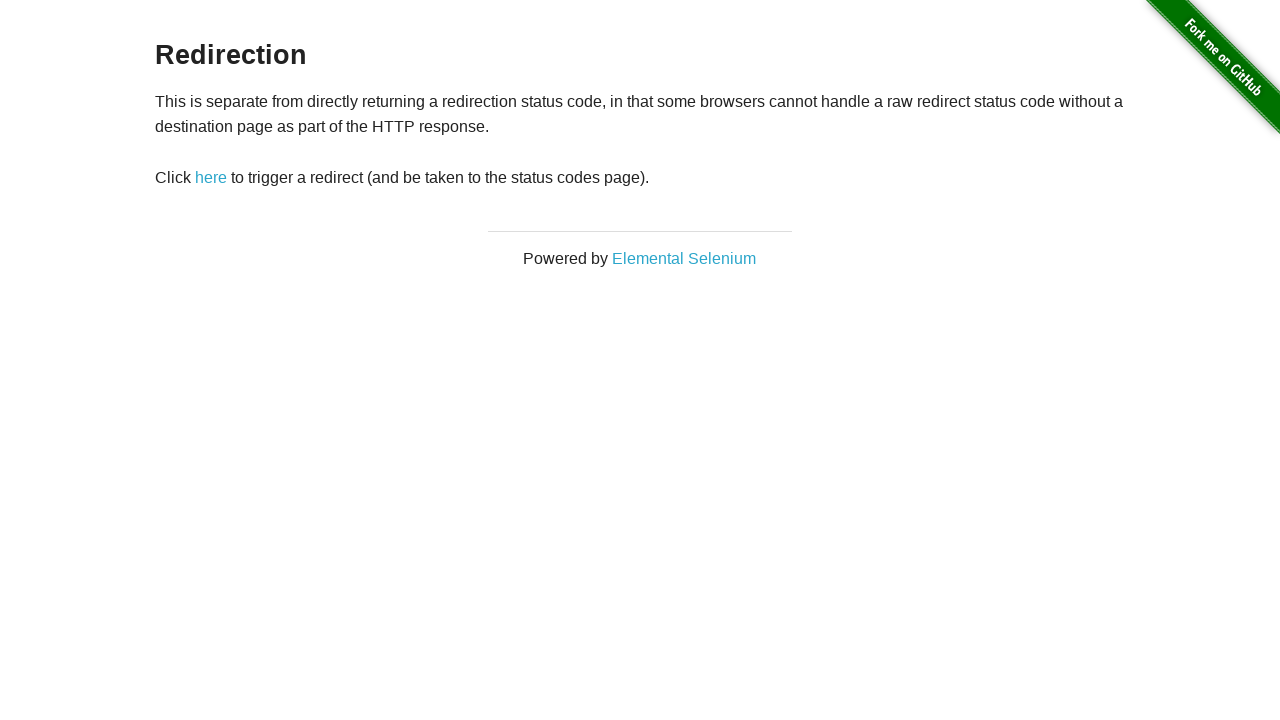